Tests adding products to a shopping cart by navigating to a product page and clicking add-to-cart buttons multiple times for different products

Starting URL: https://material.playwrightvn.com/

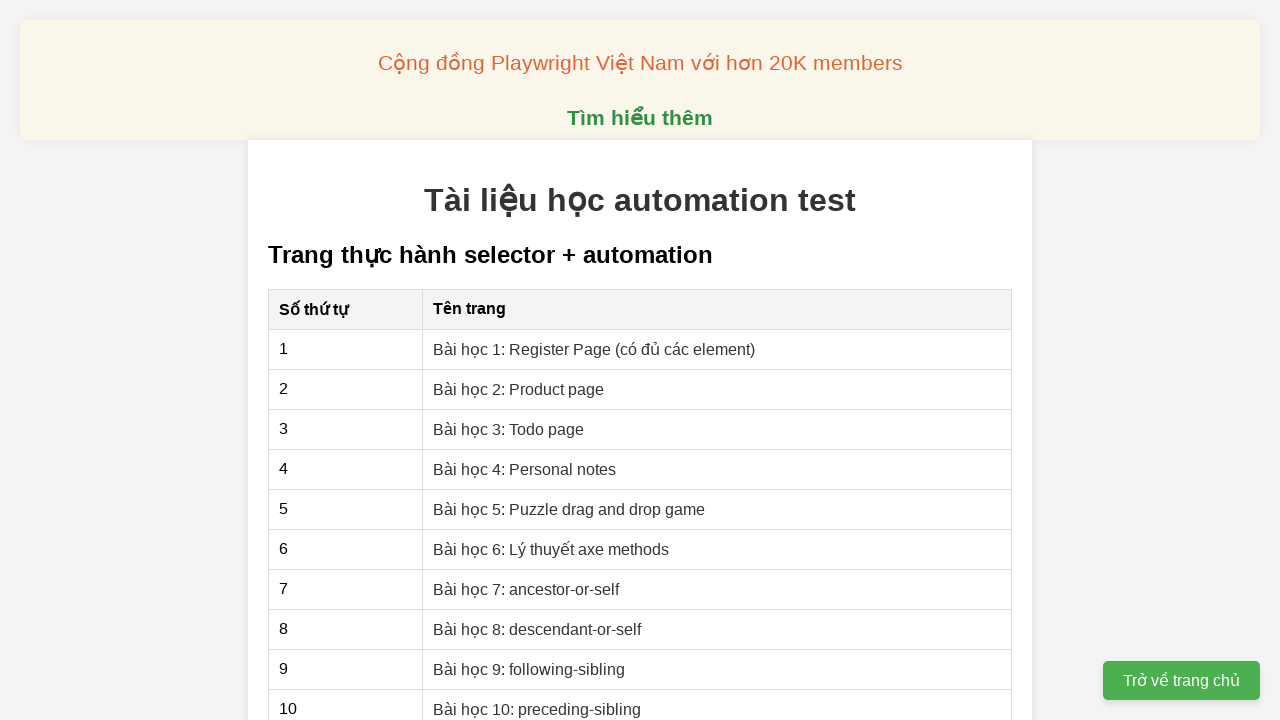

Clicked on Bài học 2: Product link to navigate to product page at (519, 389) on xpath=//a[contains(text(),"Bài học 2: Product")]
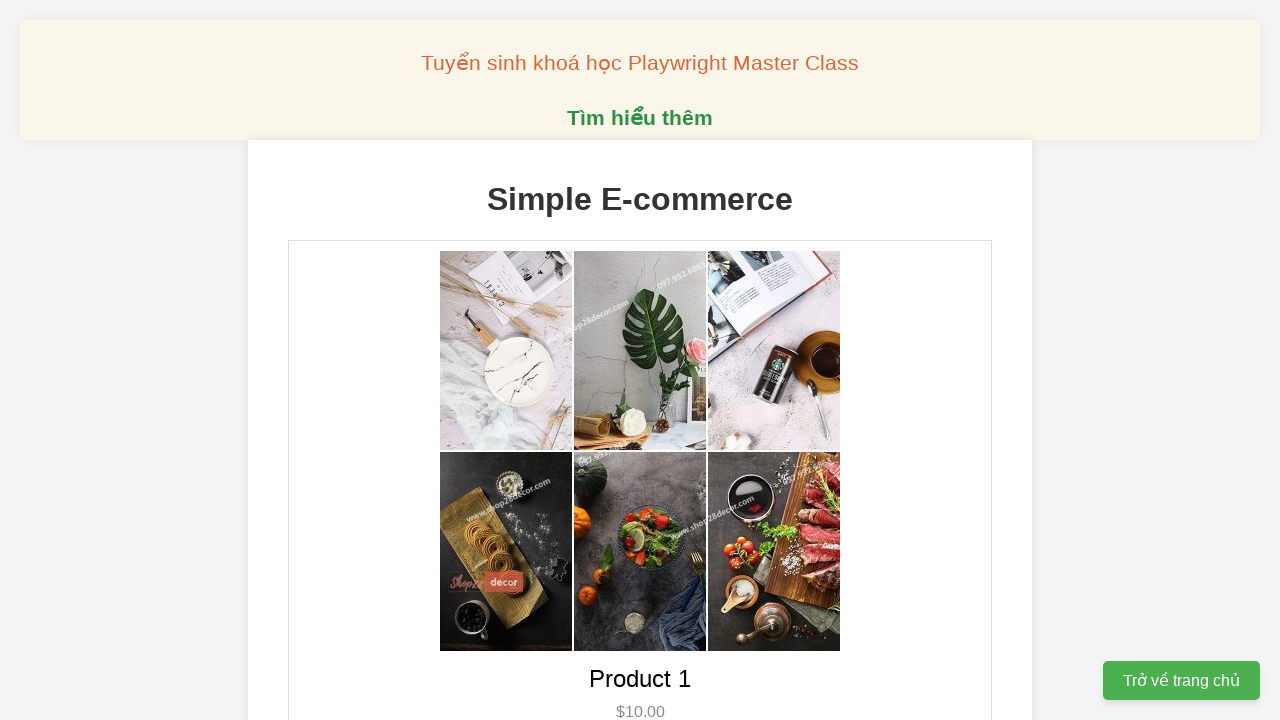

Double-clicked add-to-cart button for product_01 (added 2 units) at (640, 360) on xpath=//button[@data-product-id="1"]
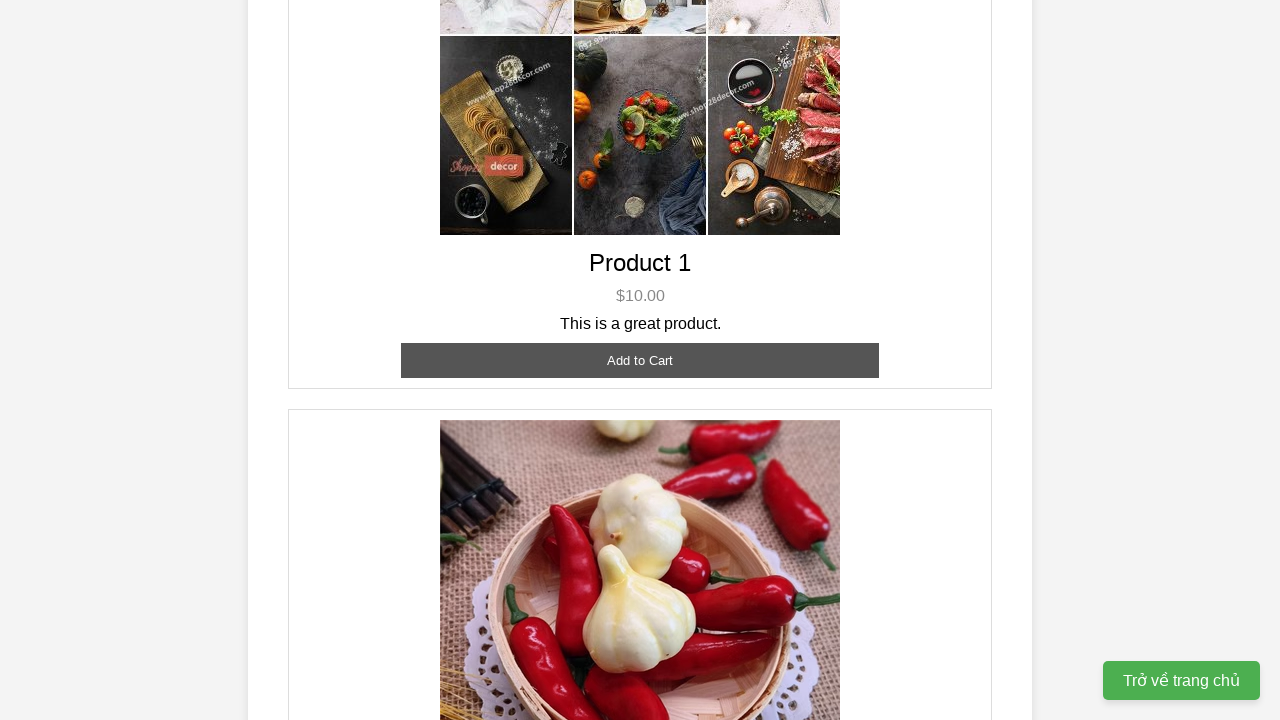

Double-clicked add-to-cart button for product_02 (added 2 units) at (640, 360) on xpath=//button[@data-product-id="2"]
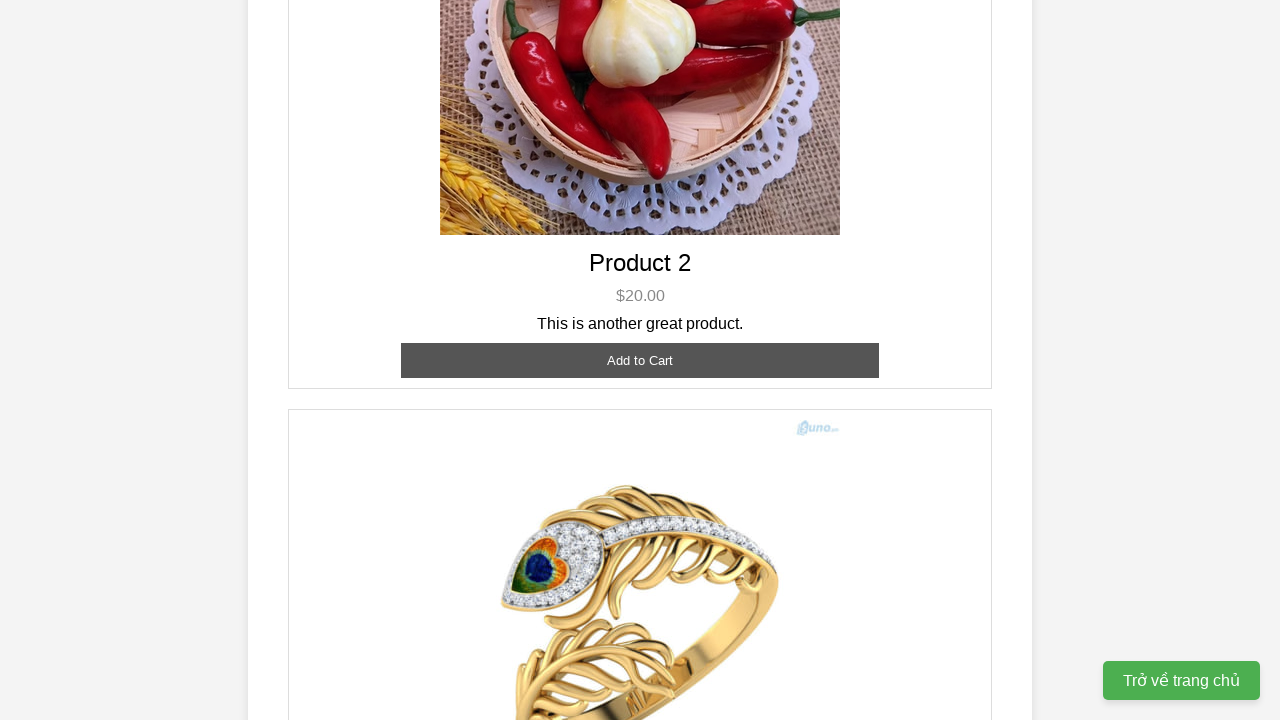

Clicked add-to-cart button for product_02 (added 1 more unit, total 3) at (640, 360) on xpath=//button[@data-product-id="2"]
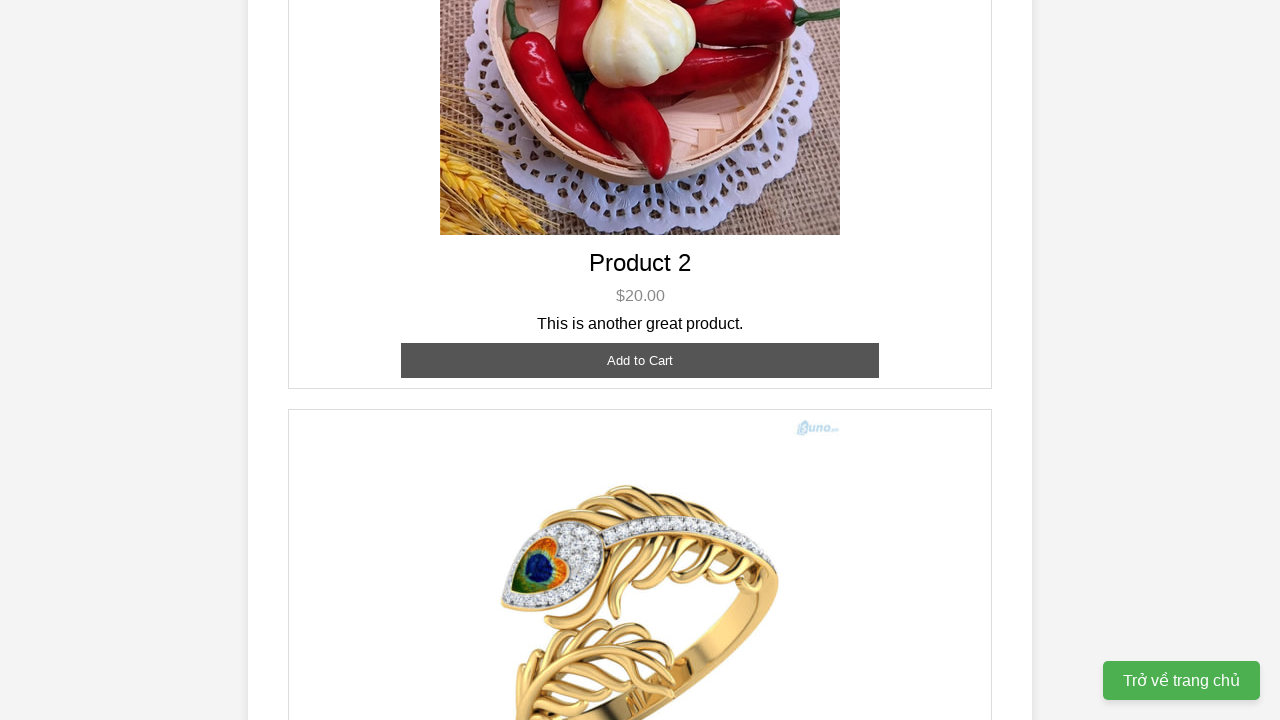

Clicked add-to-cart button for product_03 (added 1 unit) at (640, 388) on xpath=//button[@data-product-id="3"]
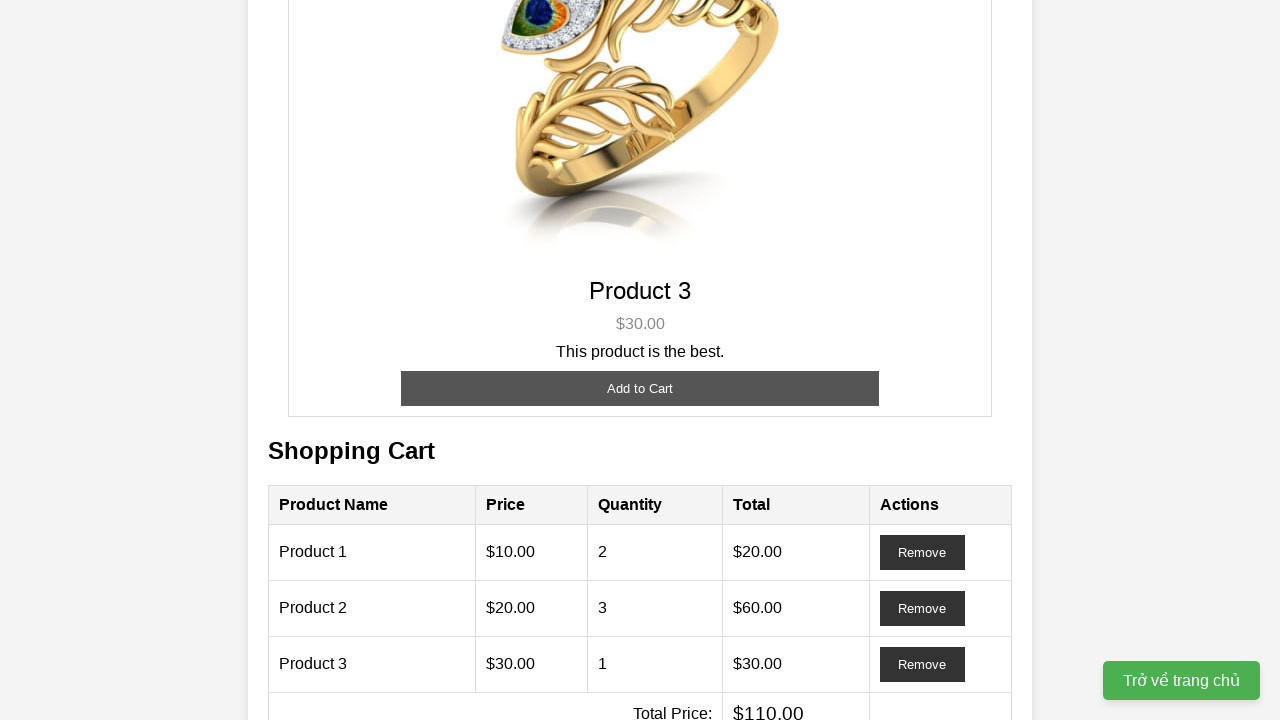

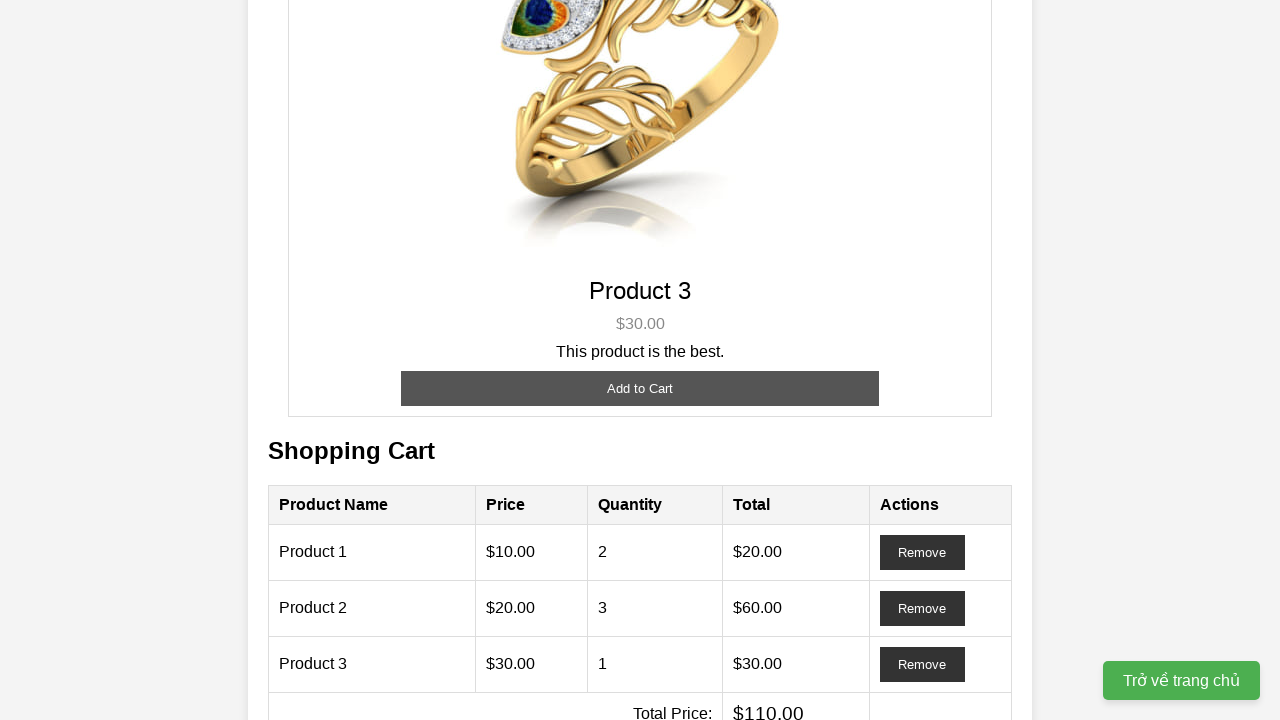